Tests navigation to the Forgot Password page by clicking the Forgot Password link and verifying the email form field loads

Starting URL: http://the-internet.herokuapp.com/

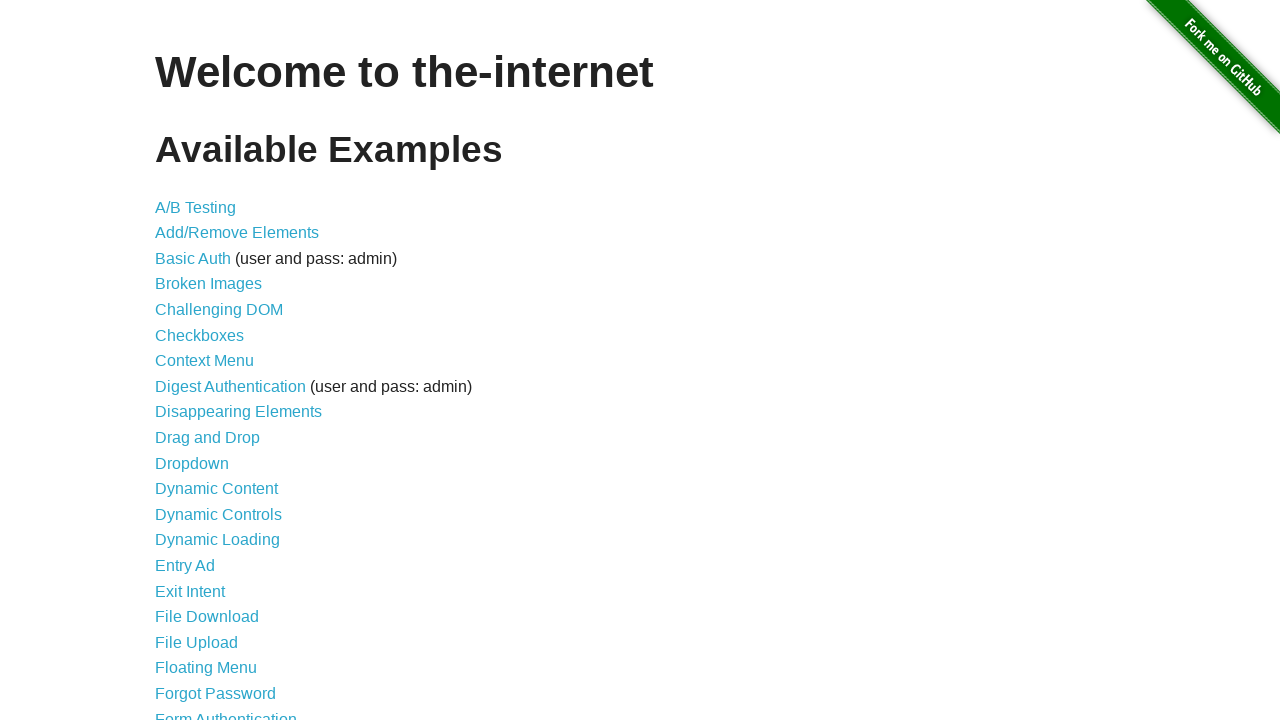

Waited for Forgot Password link to load
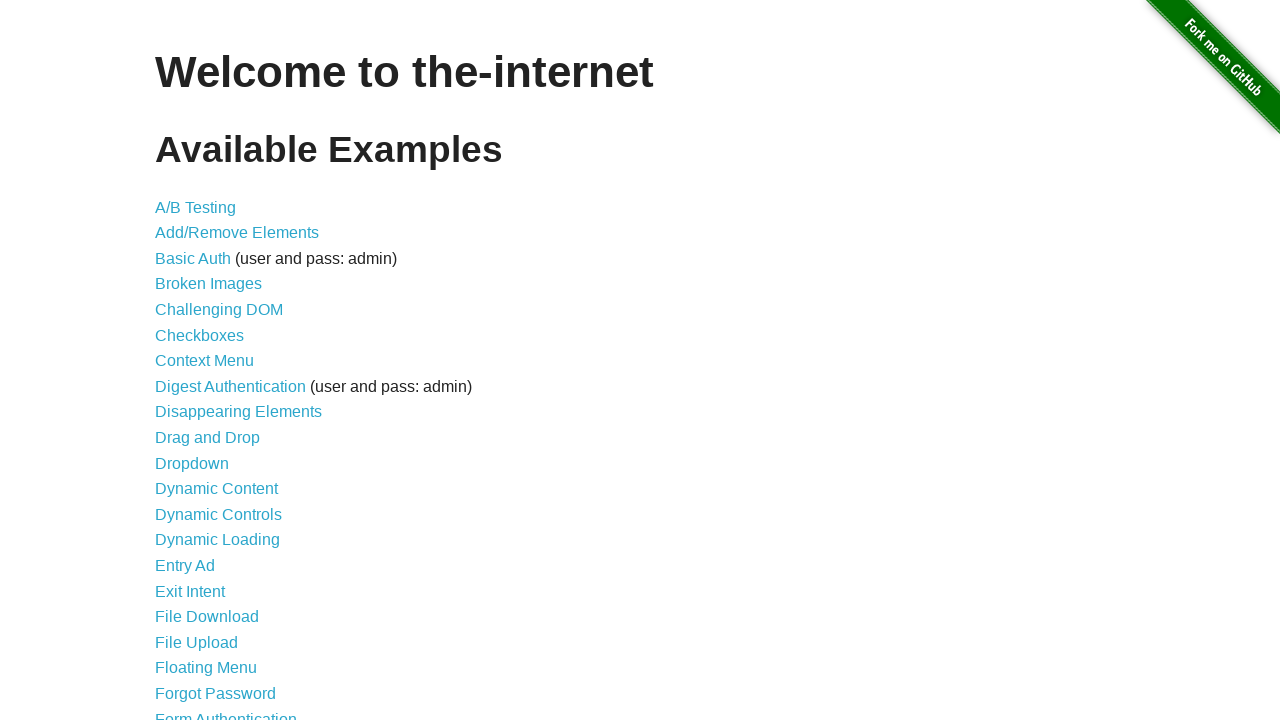

Clicked Forgot Password link at (216, 693) on a:text('Forgot Password')
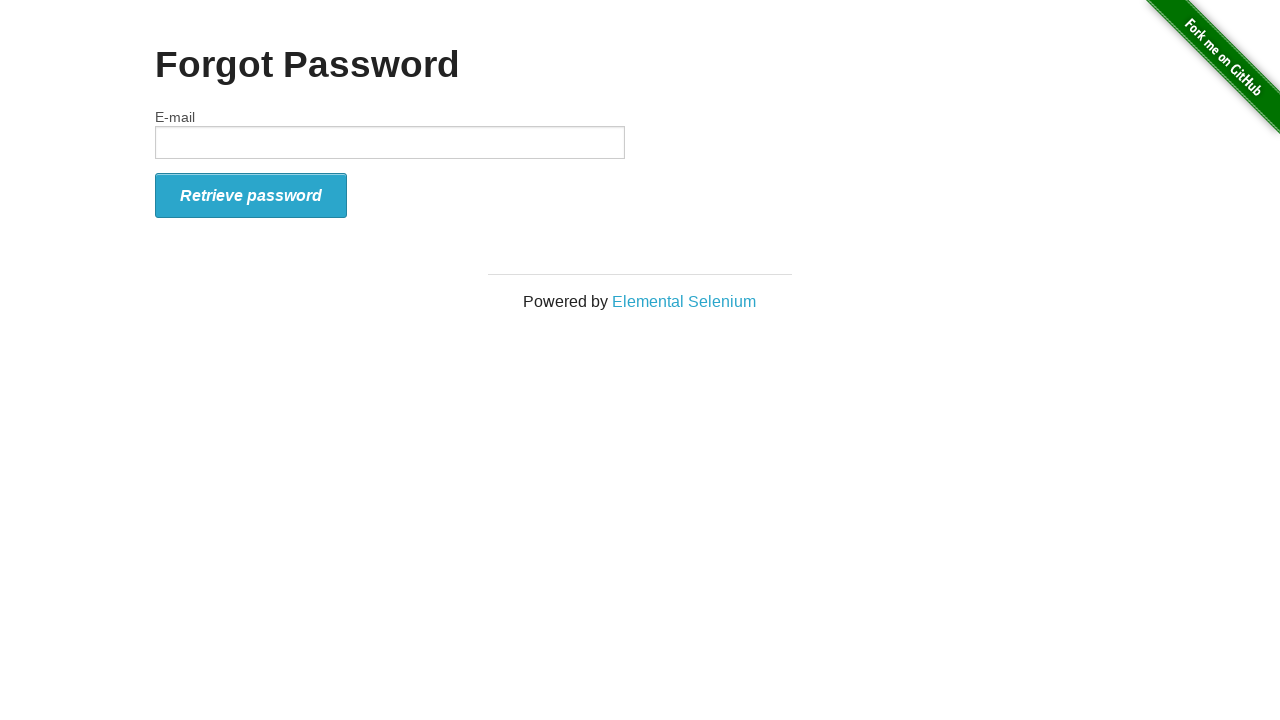

Email form field loaded on Forgot Password page
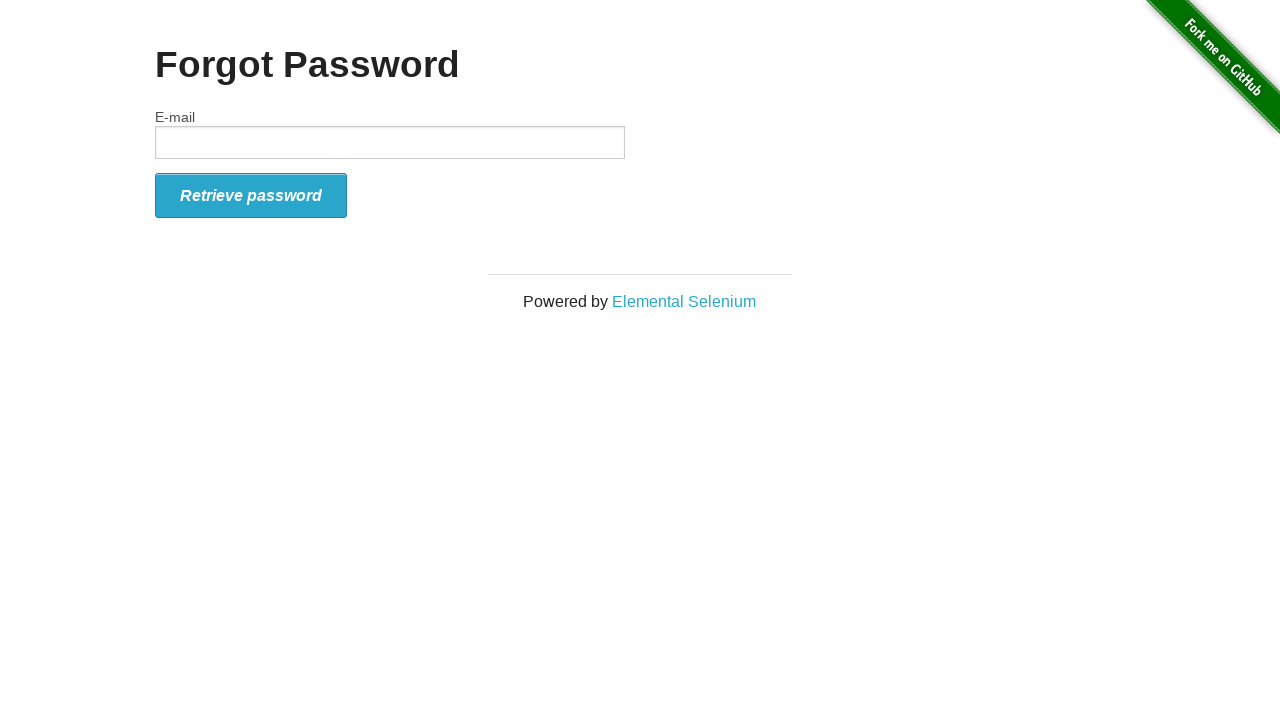

Submit button verified on Forgot Password page
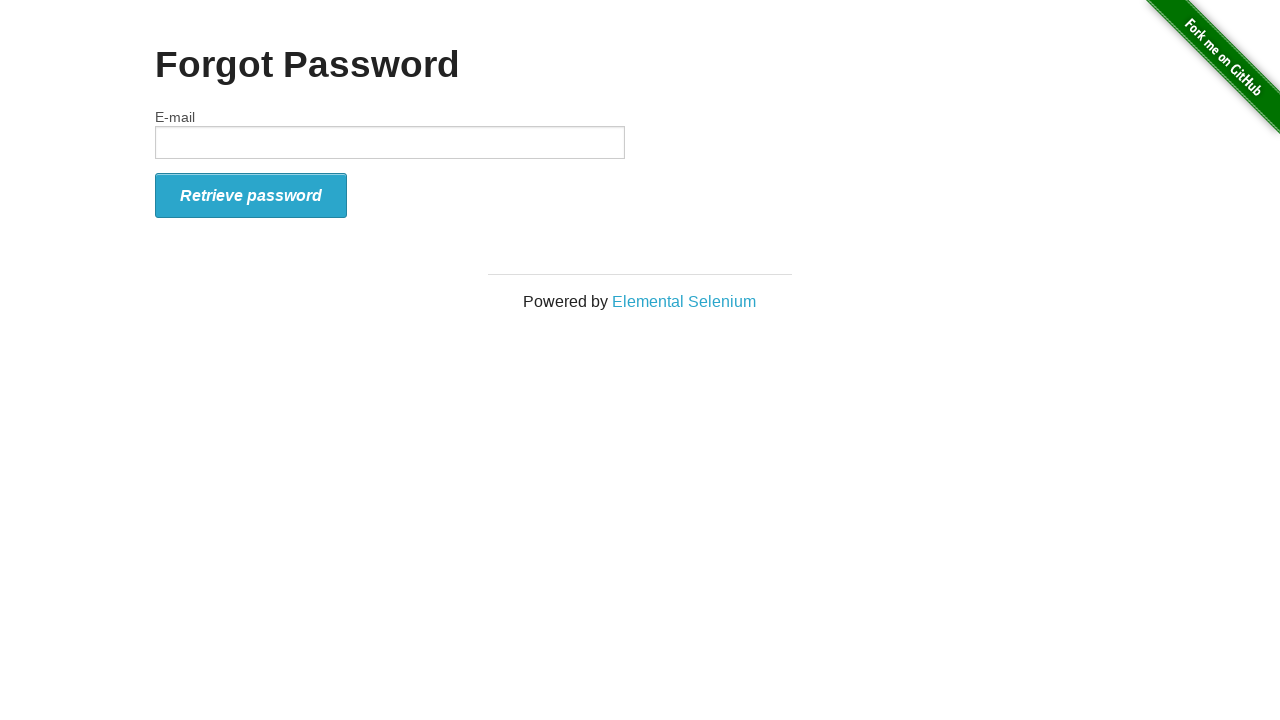

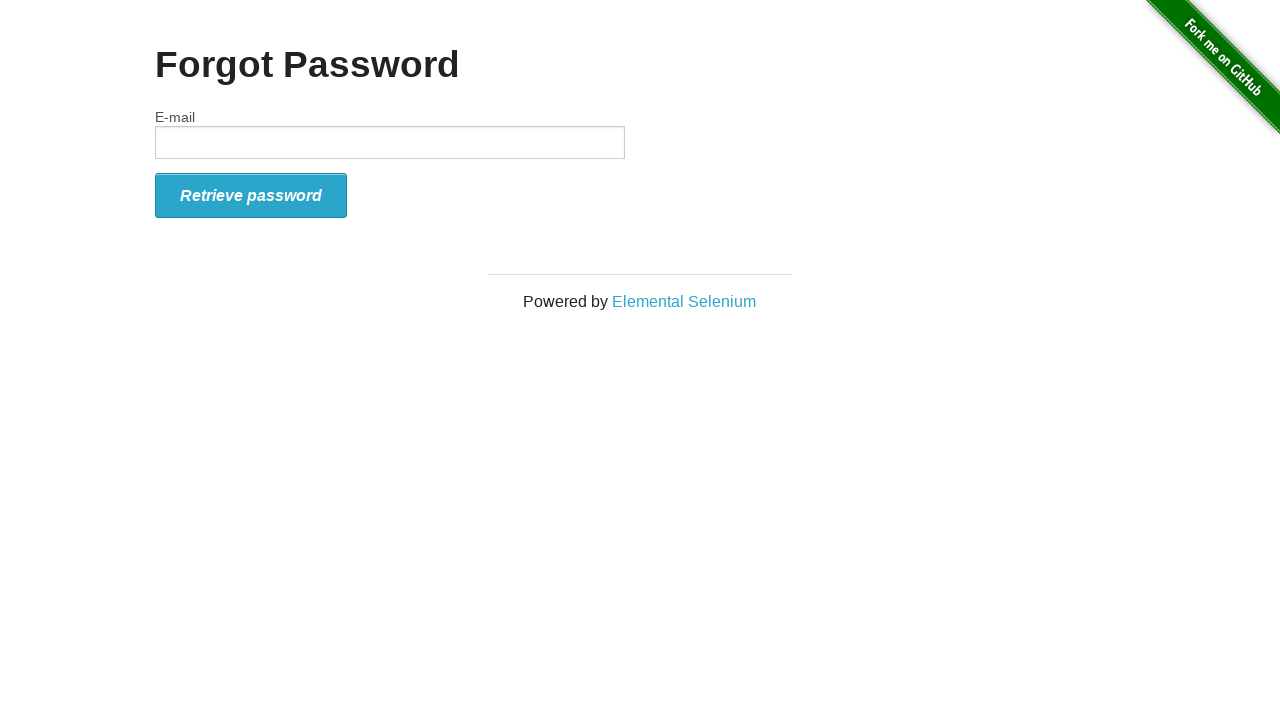